Tests form validation when both email and password fields are left empty

Starting URL: https://codility-frontend-prod.s3.amazonaws.com/media/task_static/qa_login_page/9a83bda125cd7398f9f482a3d6d45ea4/static/attachments/reference_page.html

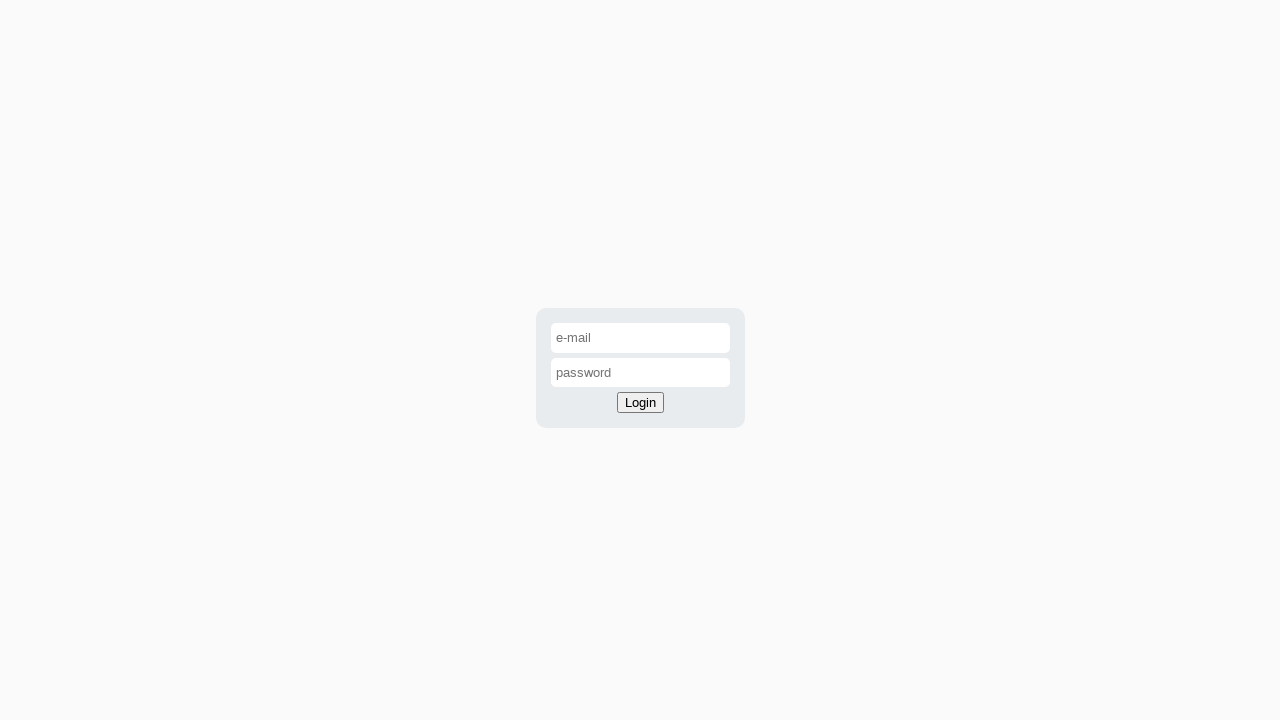

Clicked login button with empty email and password fields at (640, 403) on #login-button
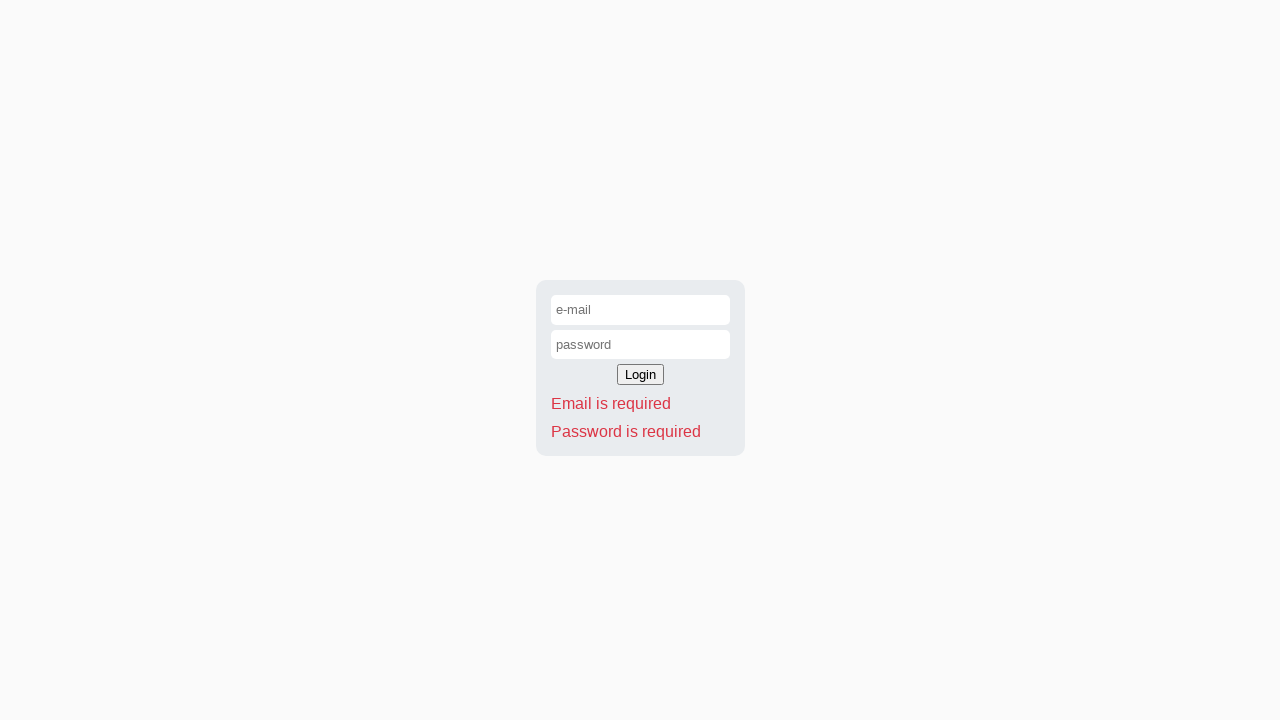

Located email required error message
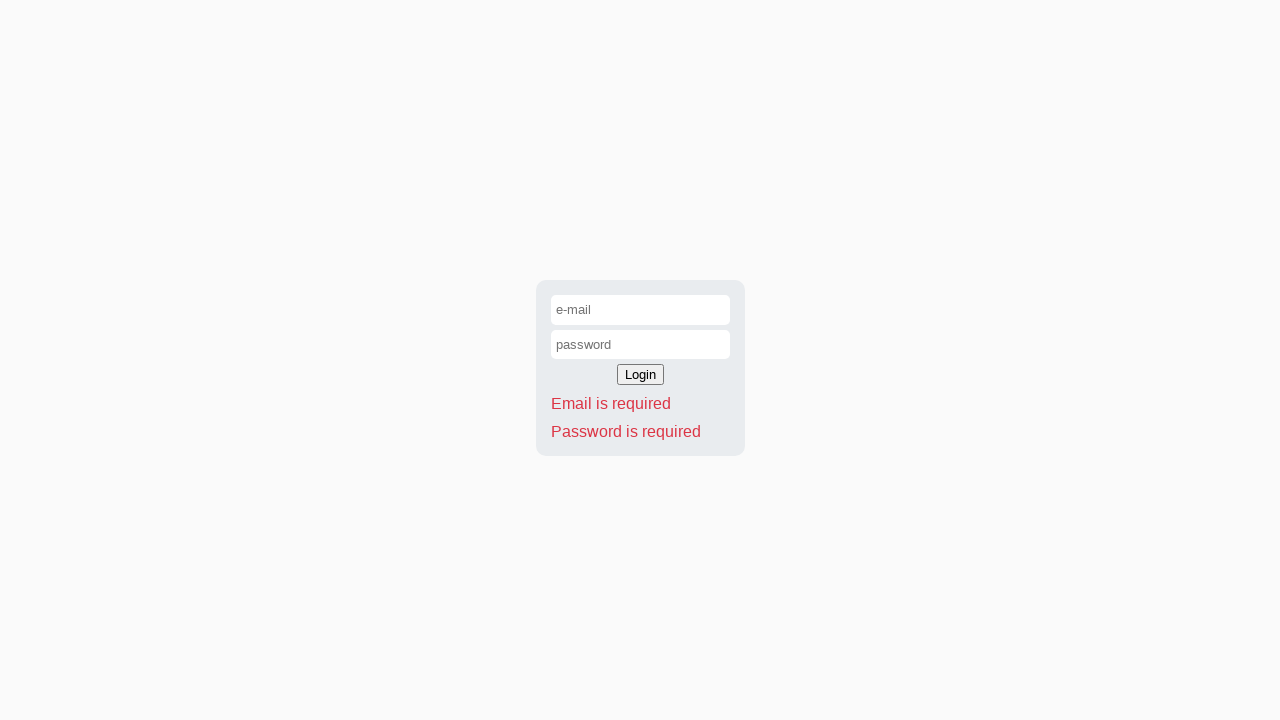

Verified email required error message is displayed
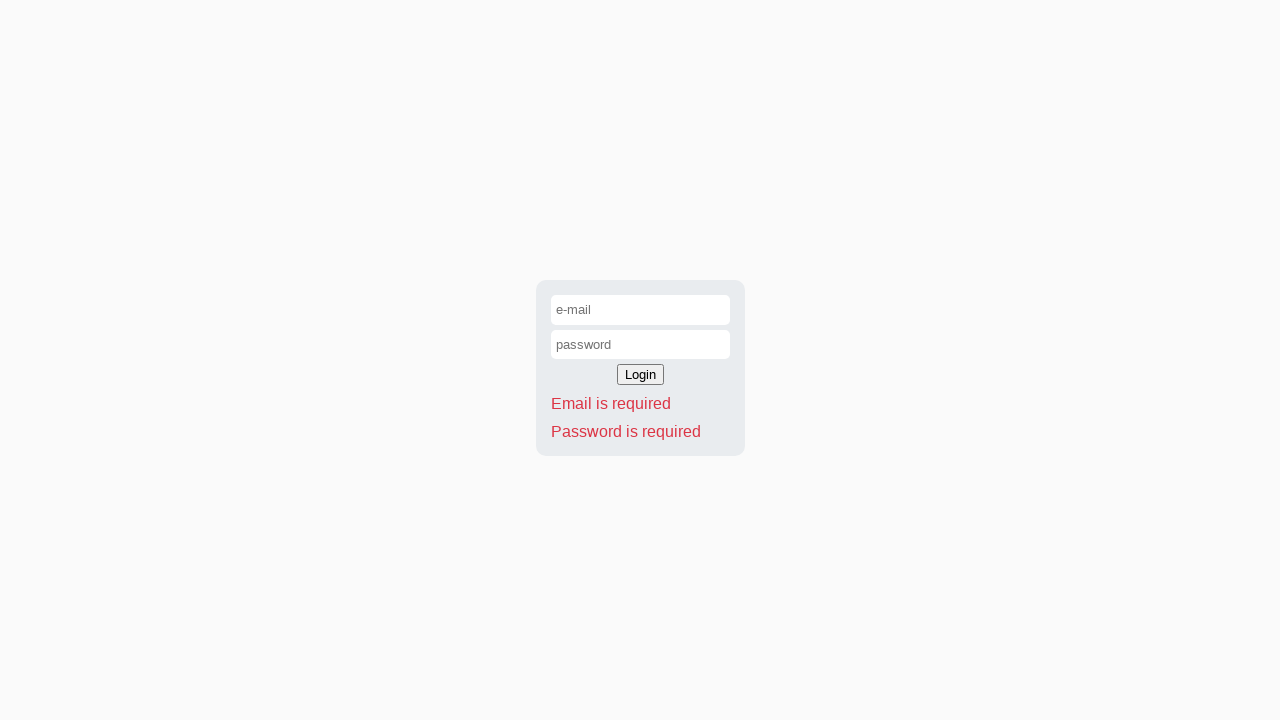

Located password required error message
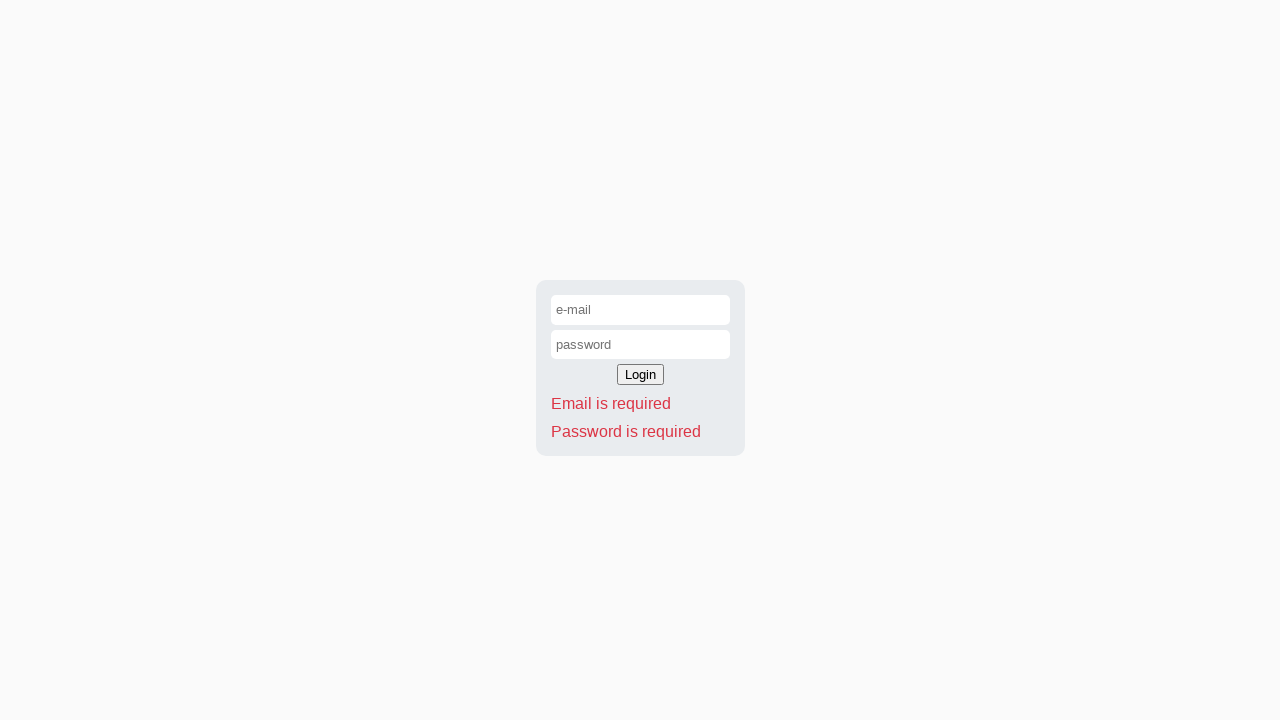

Verified password required error message is displayed
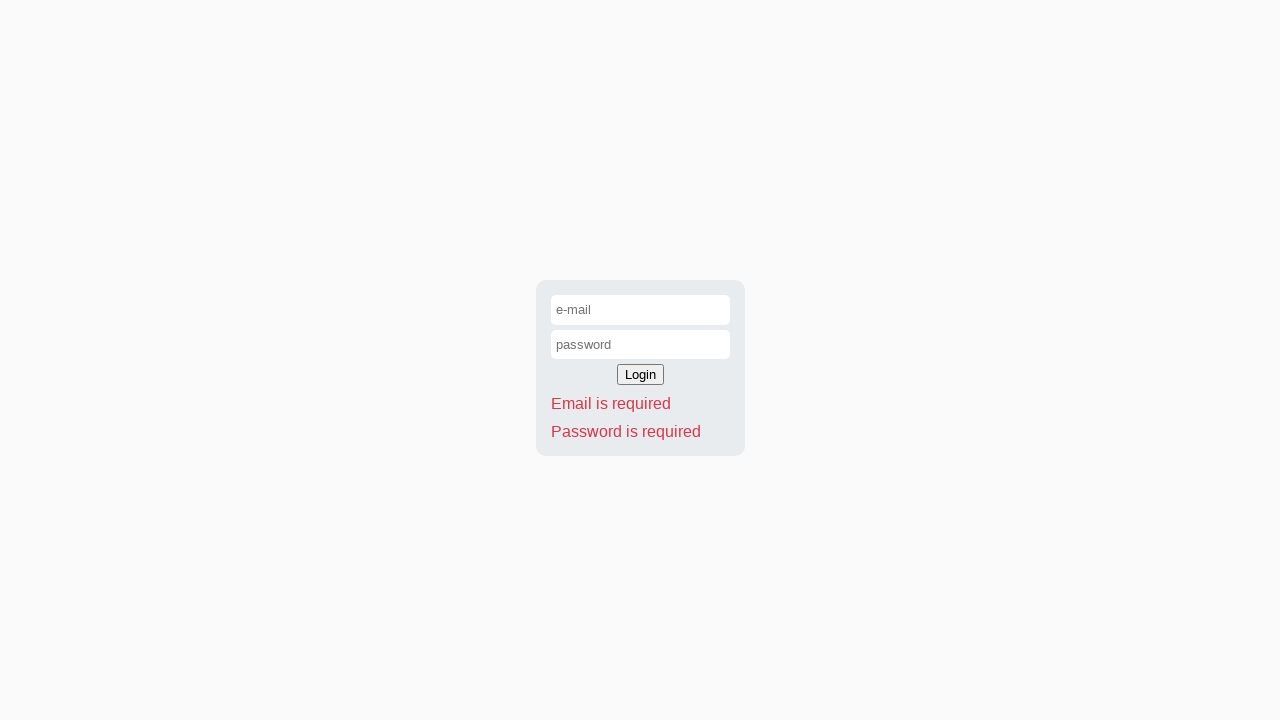

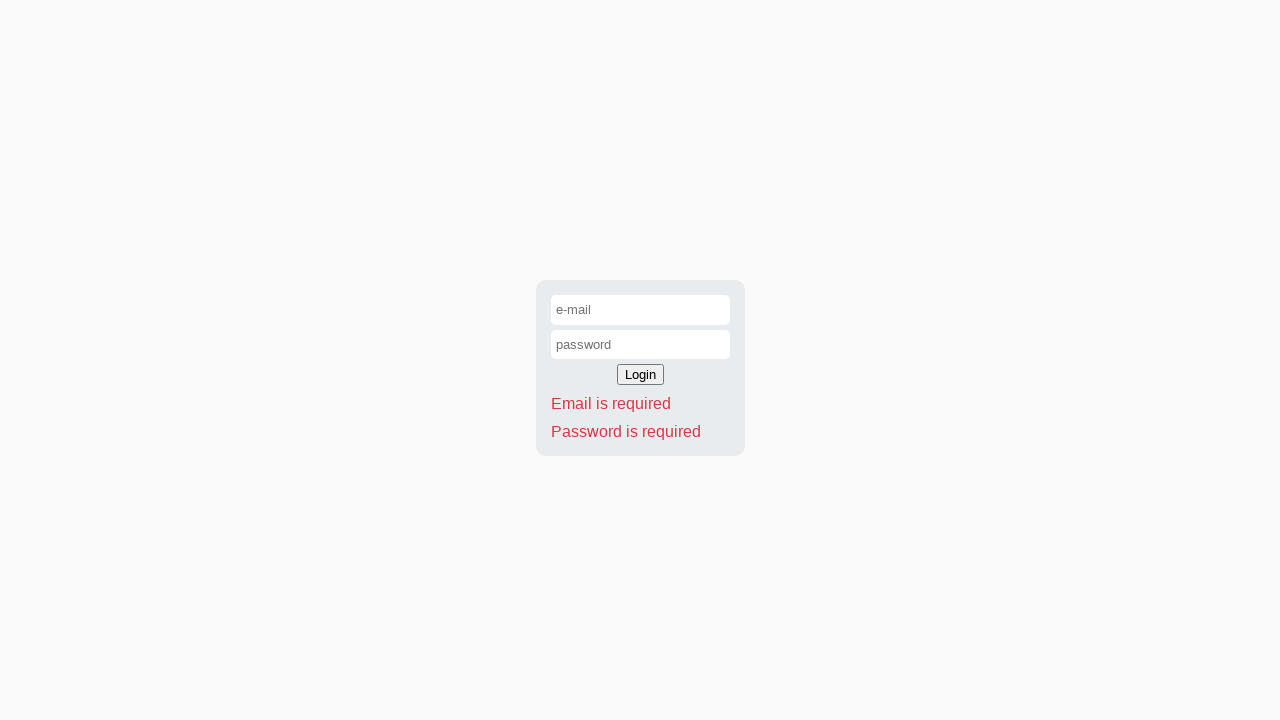